Tests selecting multiple grid items by clicking and dragging from item 1 to item 4

Starting URL: https://jqueryui.com/resources/demos/selectable/display-grid.html

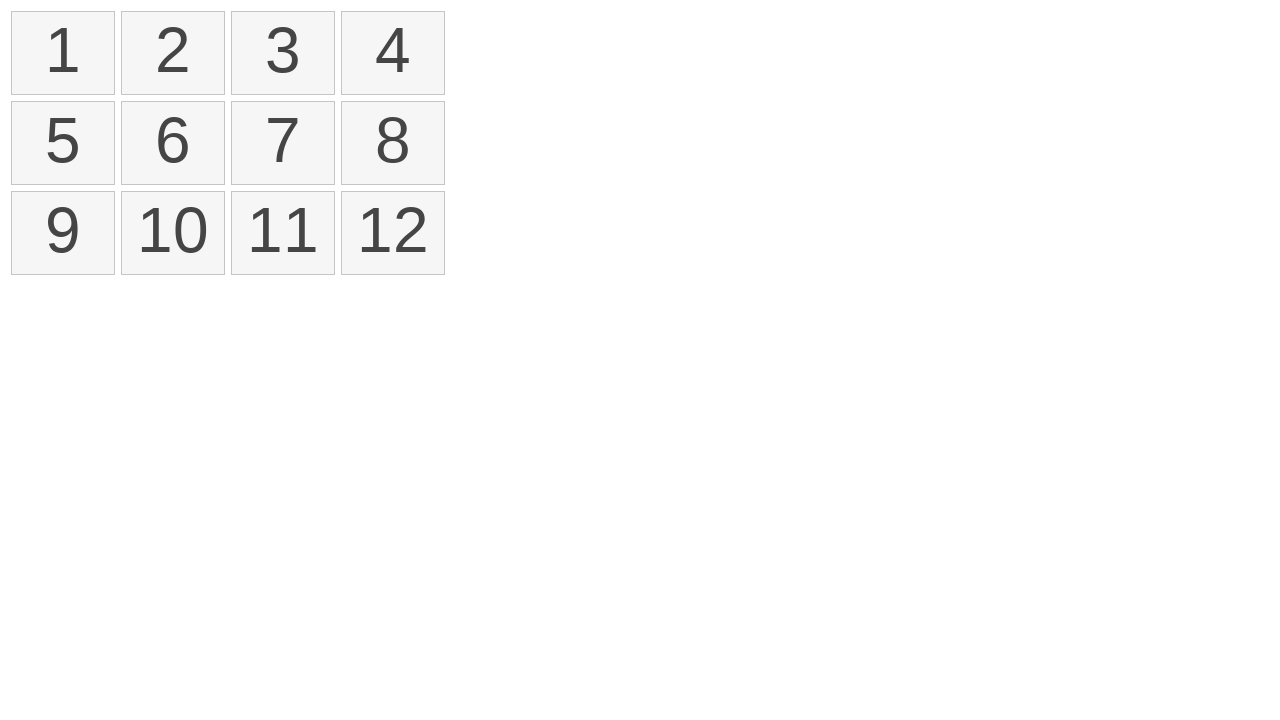

Navigated to jQuery UI selectable grid demo page
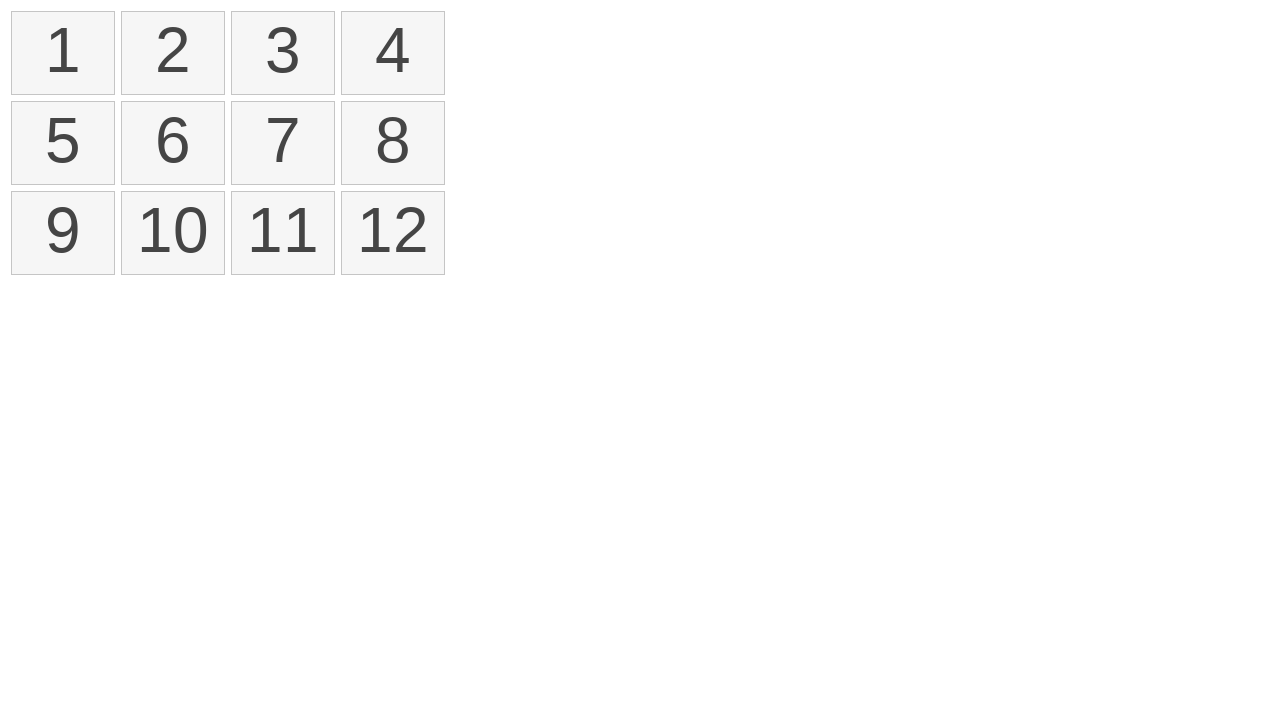

Located grid item 1
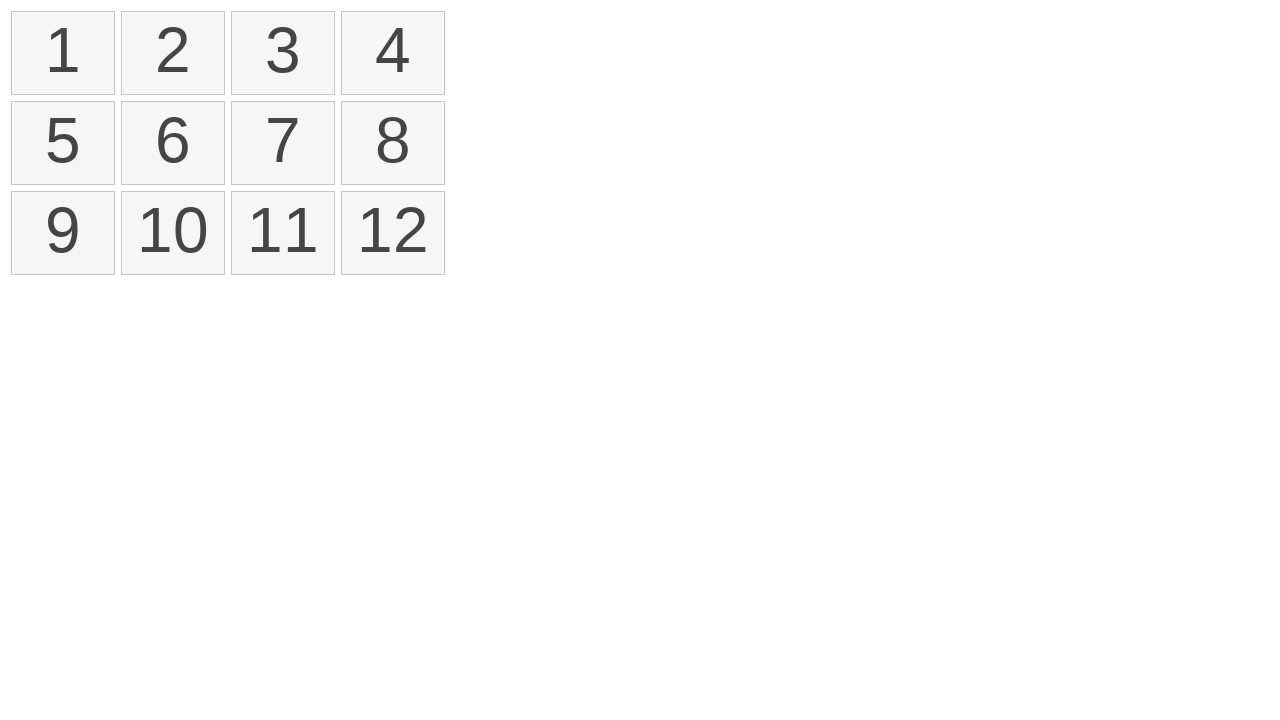

Located grid item 4
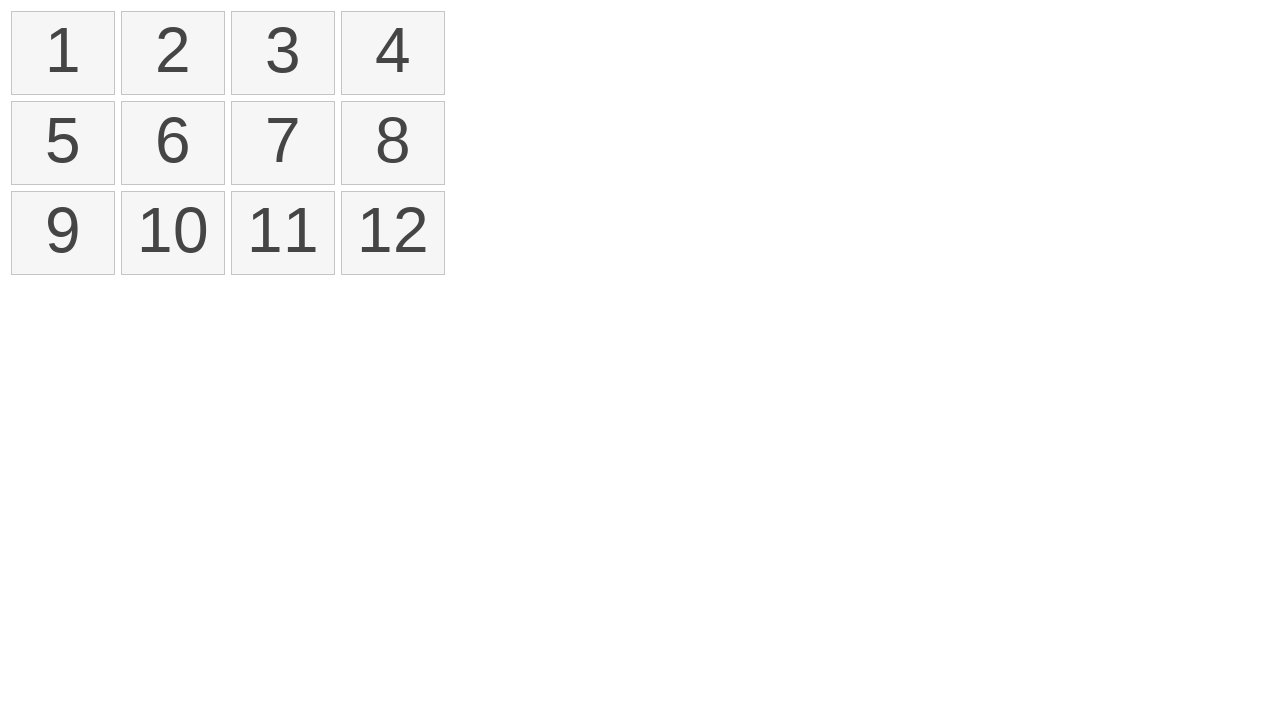

Performed click and drag selection from item 1 to item 4 at (393, 53)
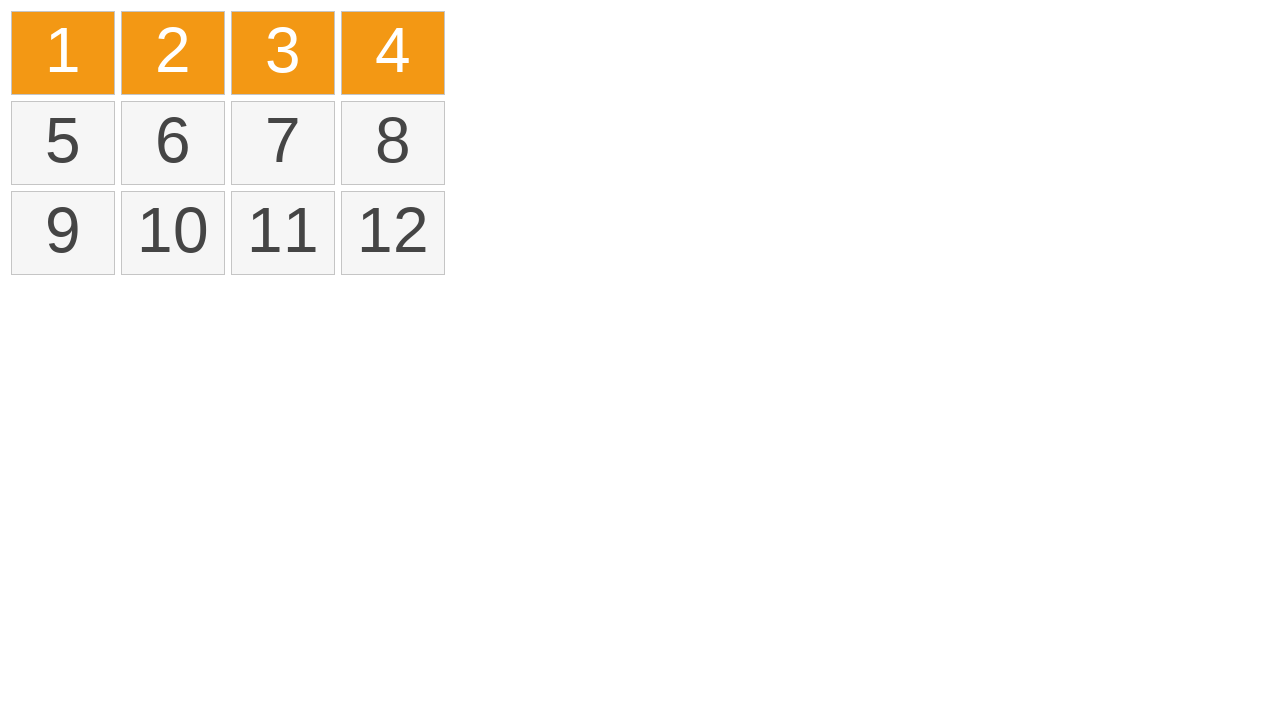

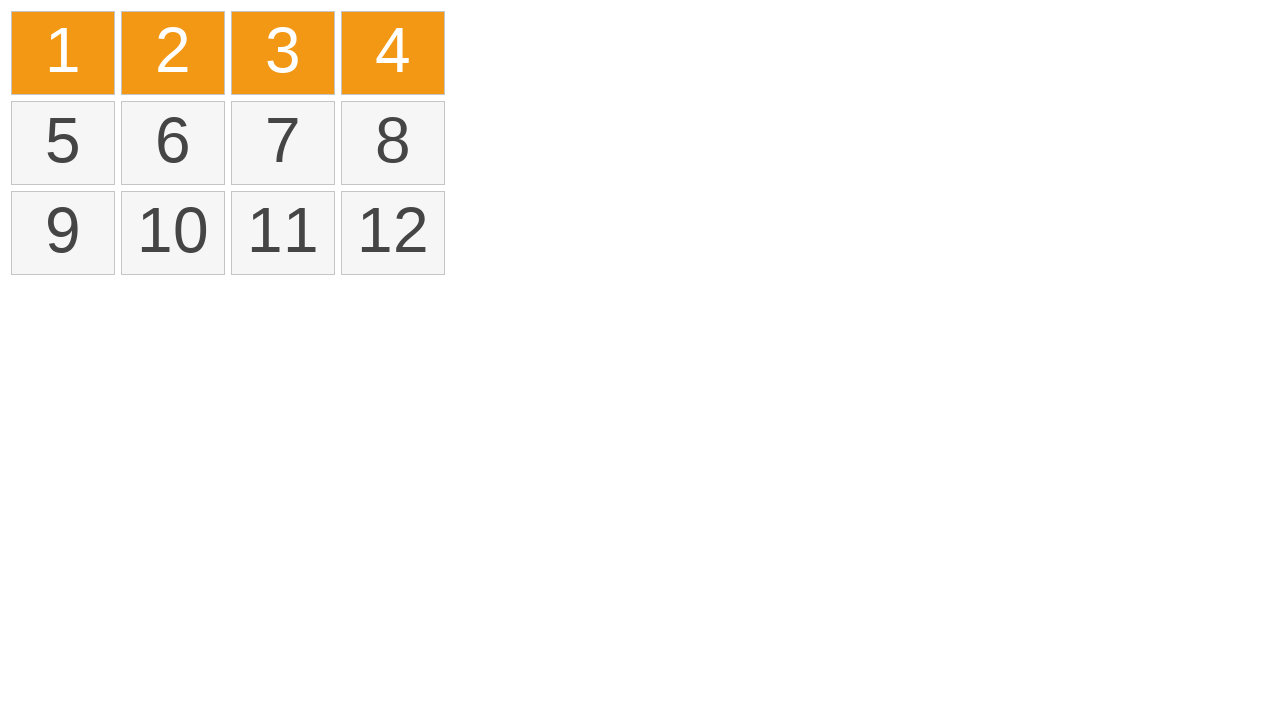